Tests that new todo items are appended to the bottom of the list and counter displays correctly

Starting URL: https://demo.playwright.dev/todomvc

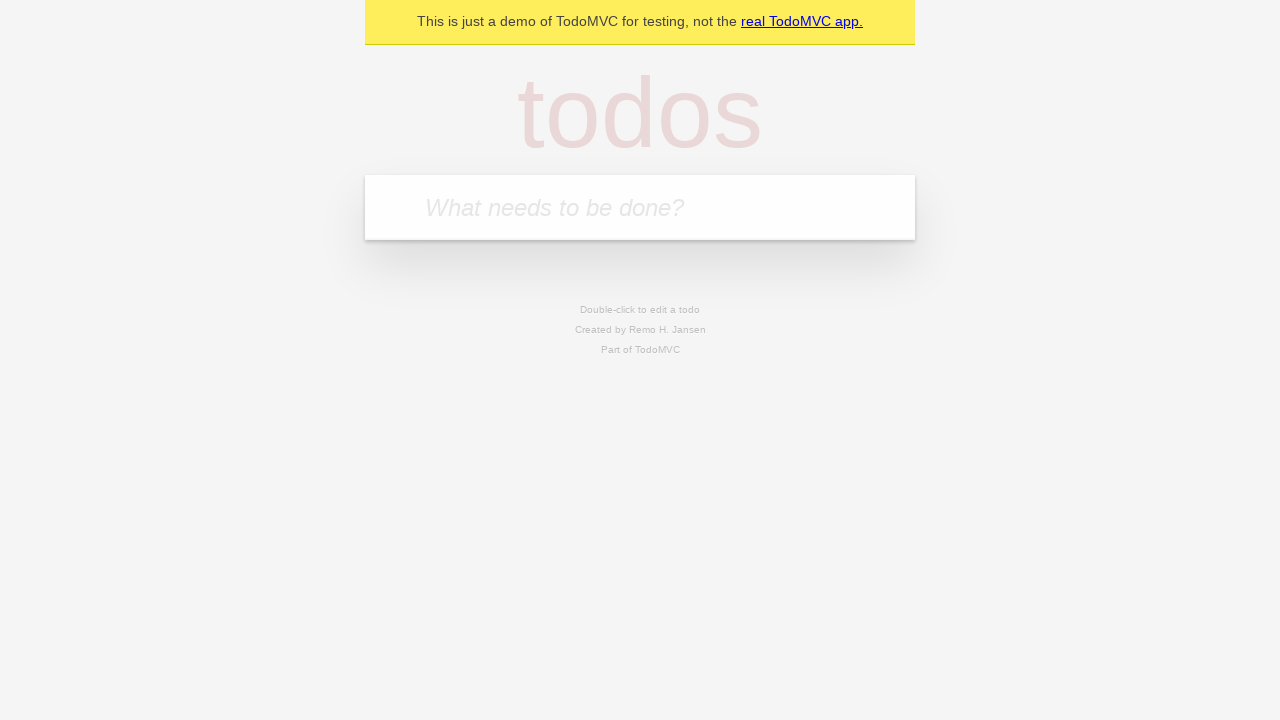

Filled todo input with 'buy some cheese' on internal:attr=[placeholder="What needs to be done?"i]
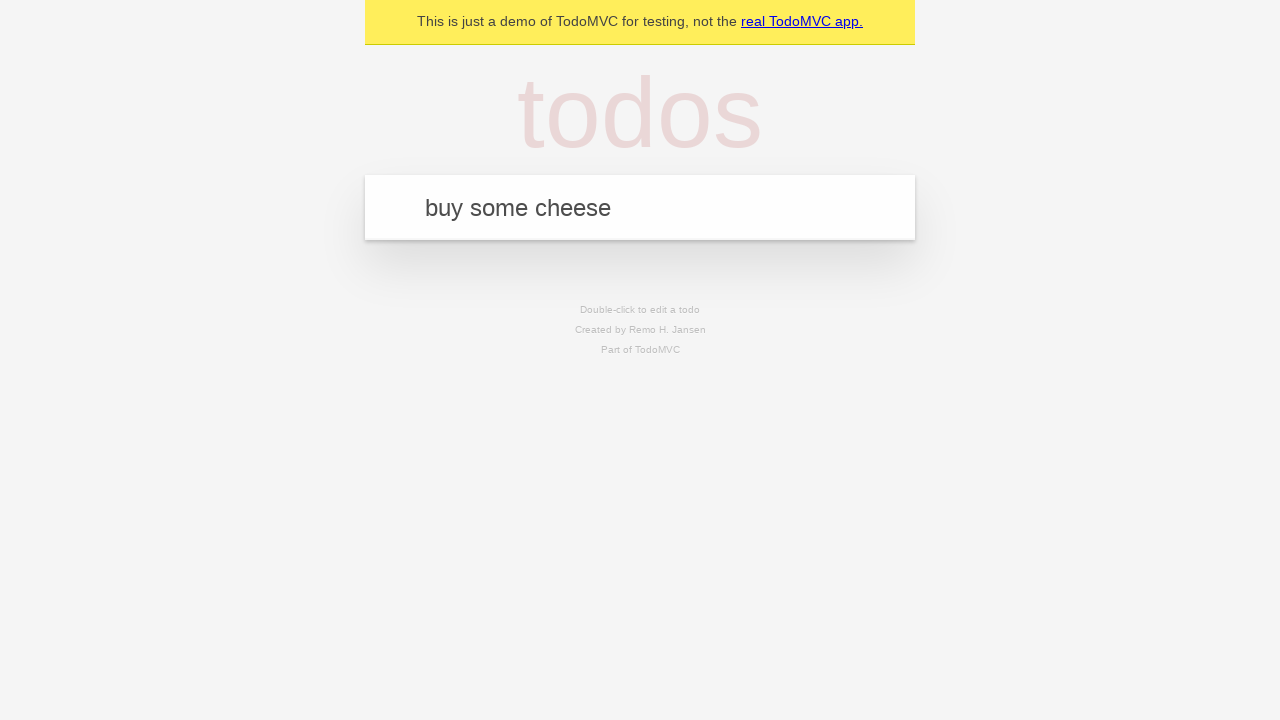

Pressed Enter to add first todo item on internal:attr=[placeholder="What needs to be done?"i]
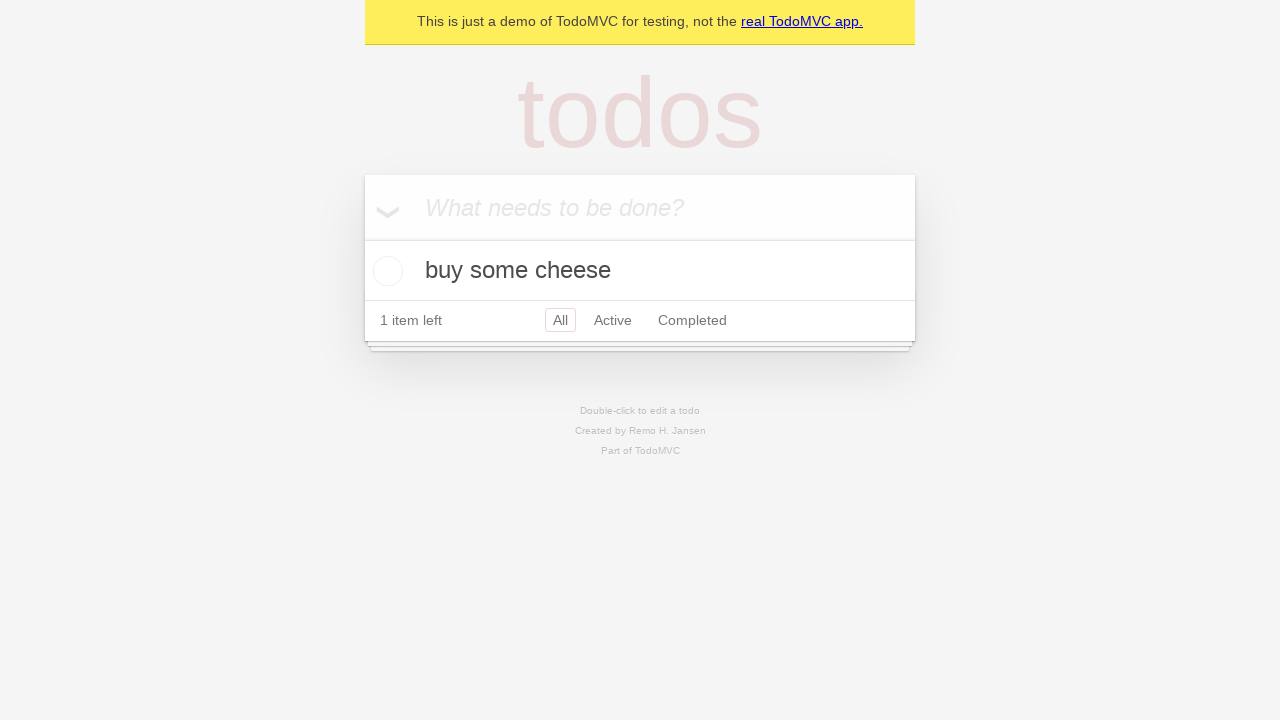

Filled todo input with 'feed the cat' on internal:attr=[placeholder="What needs to be done?"i]
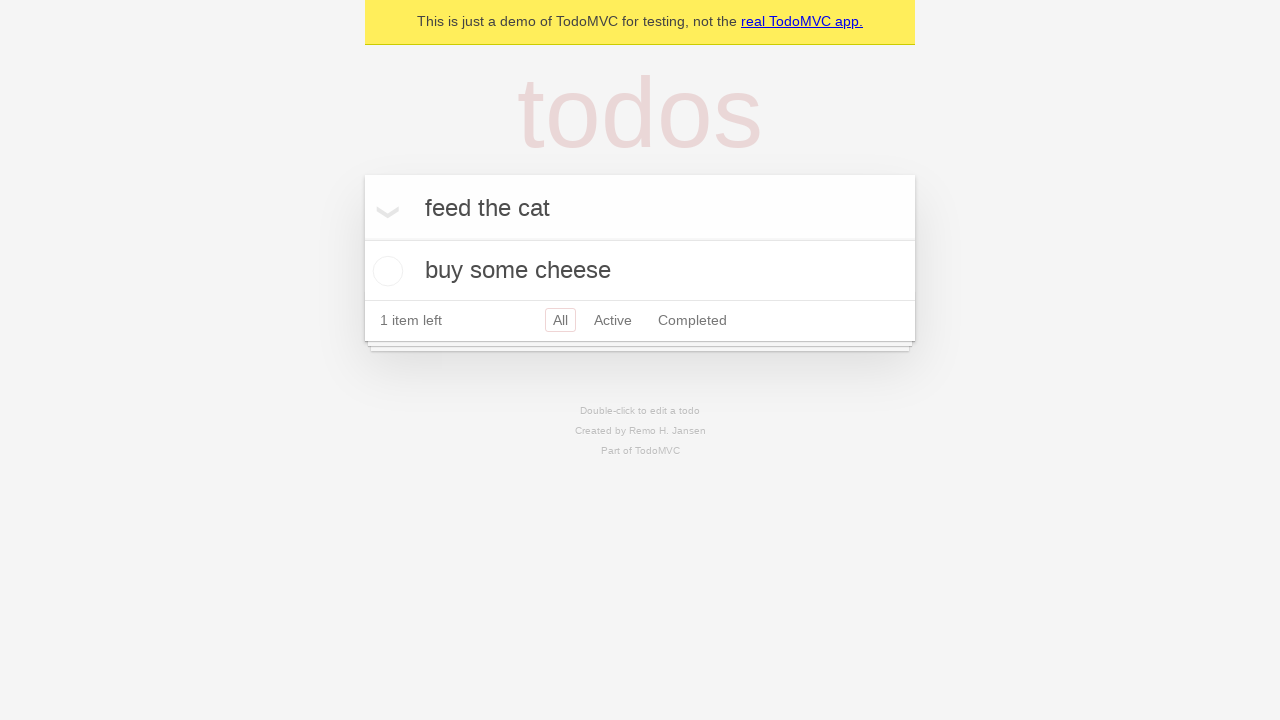

Pressed Enter to add second todo item on internal:attr=[placeholder="What needs to be done?"i]
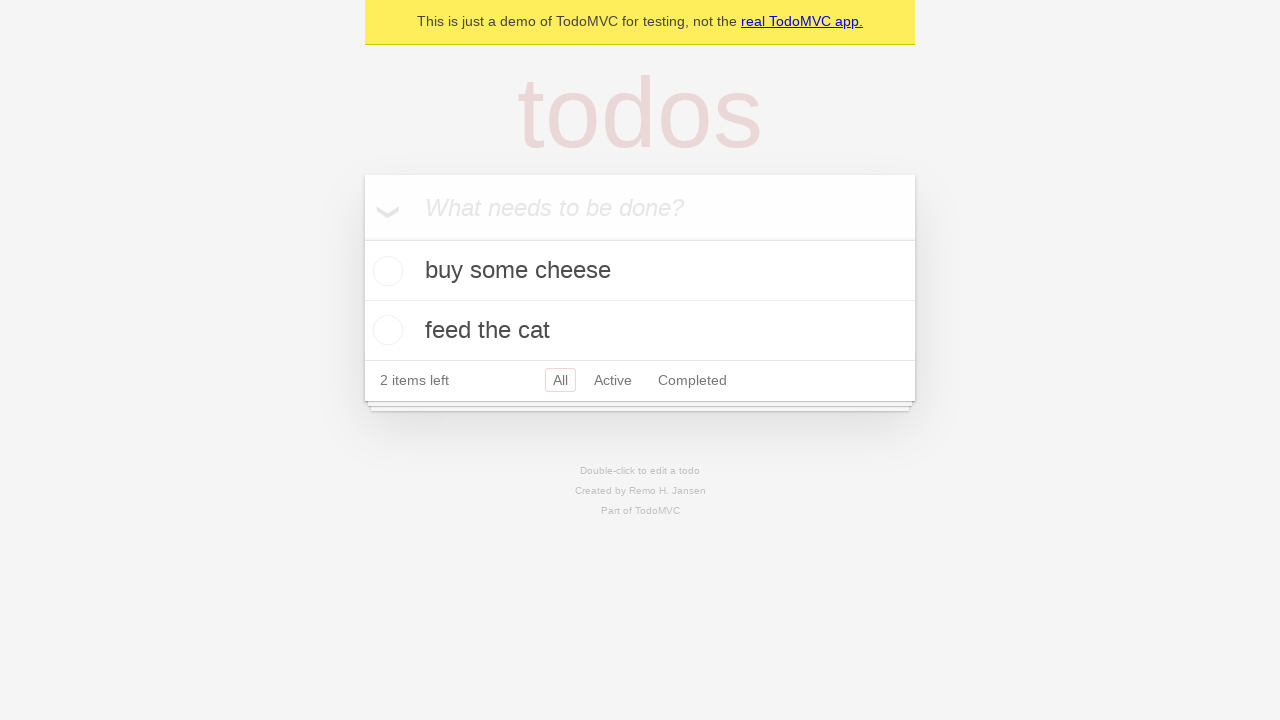

Filled todo input with 'book a doctors appointment' on internal:attr=[placeholder="What needs to be done?"i]
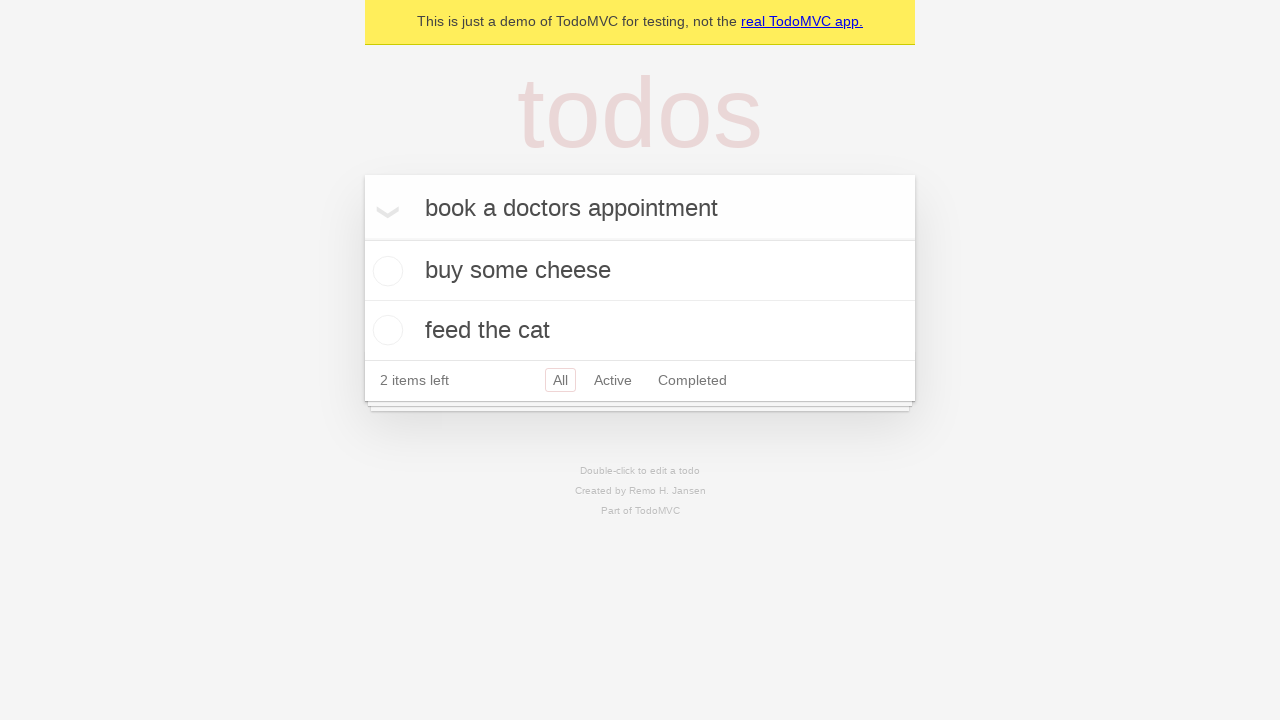

Pressed Enter to add third todo item on internal:attr=[placeholder="What needs to be done?"i]
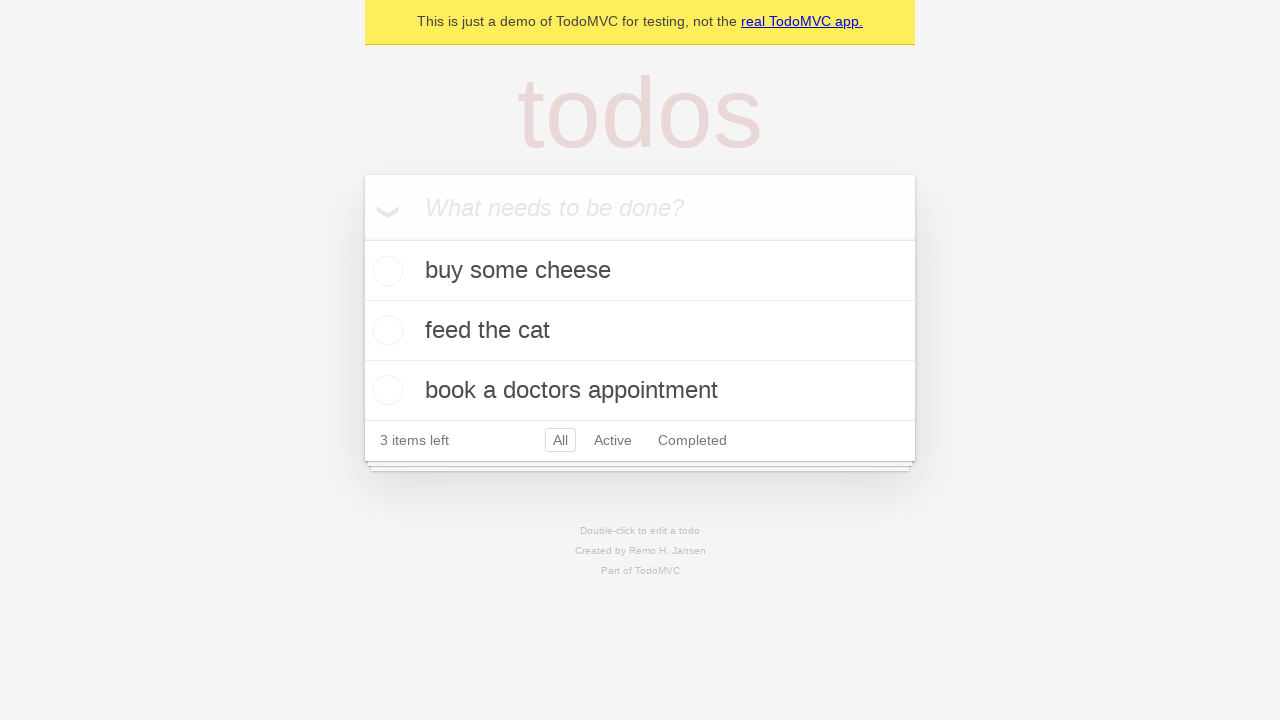

Todo counter element loaded
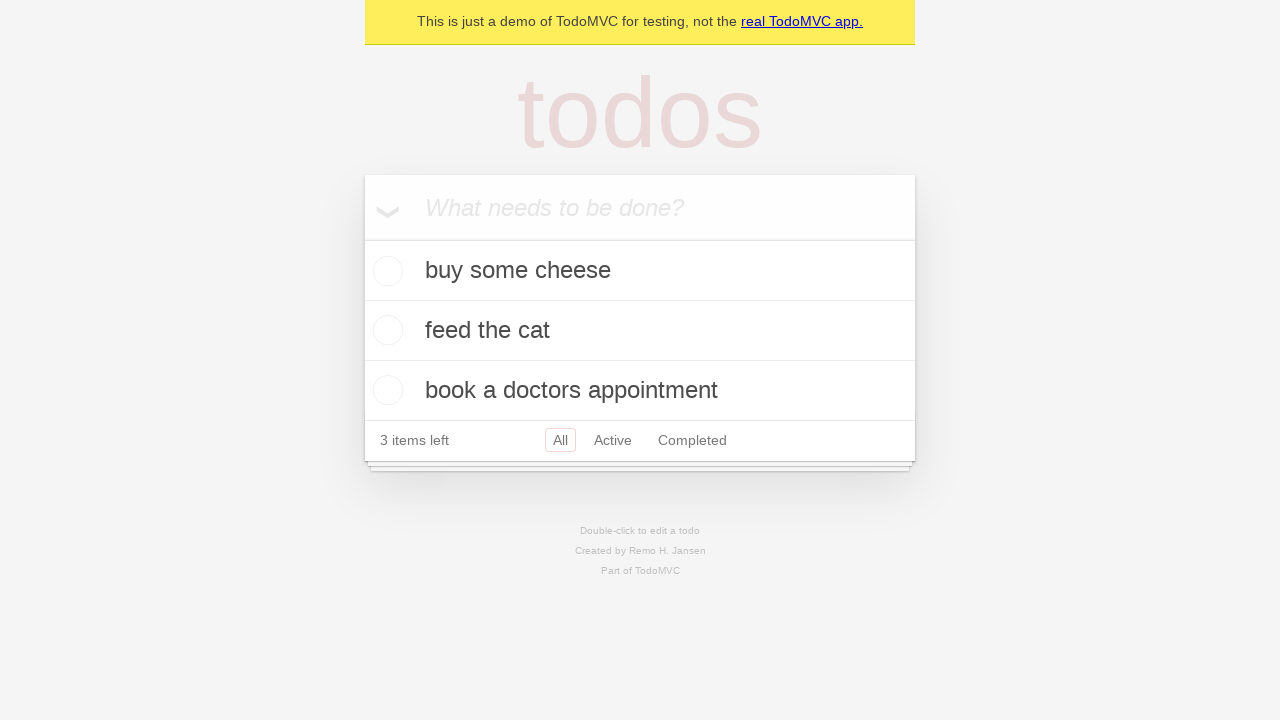

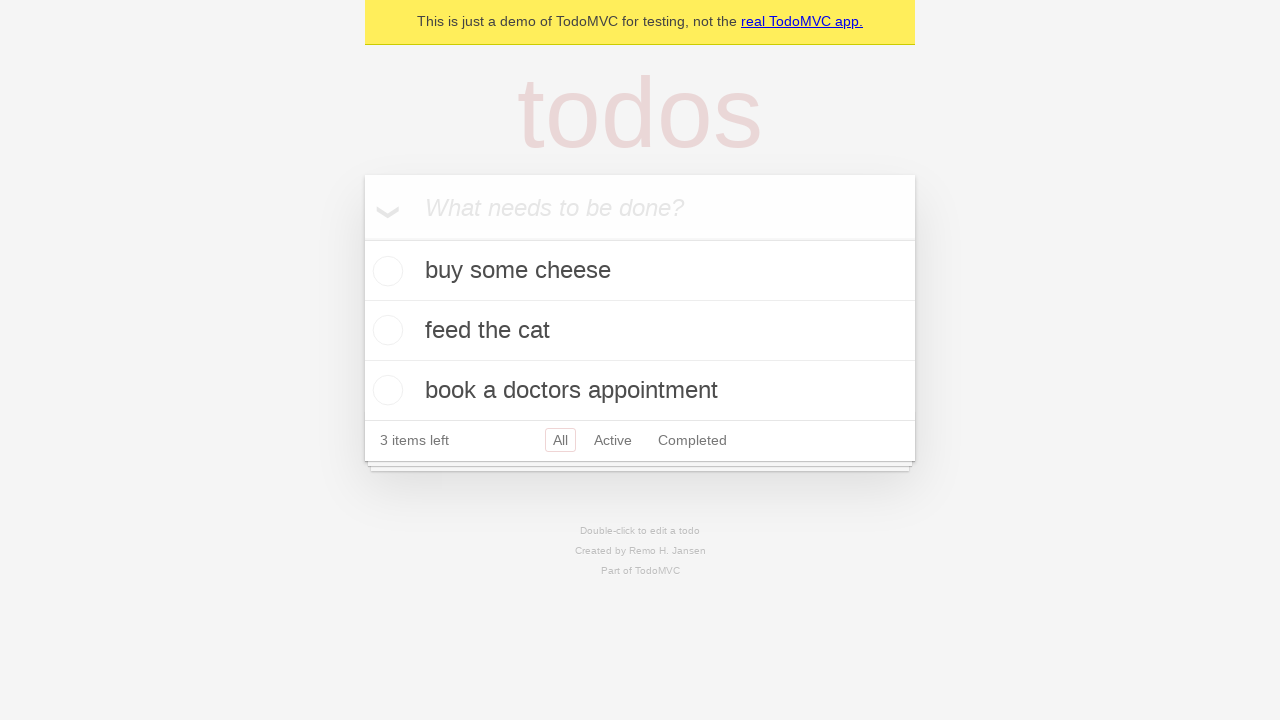